Tests the Prompt Box functionality by clicking the prompt button, entering text into the prompt dialog, and accepting it

Starting URL: https://www.hyrtutorials.com/p/alertsdemo.html

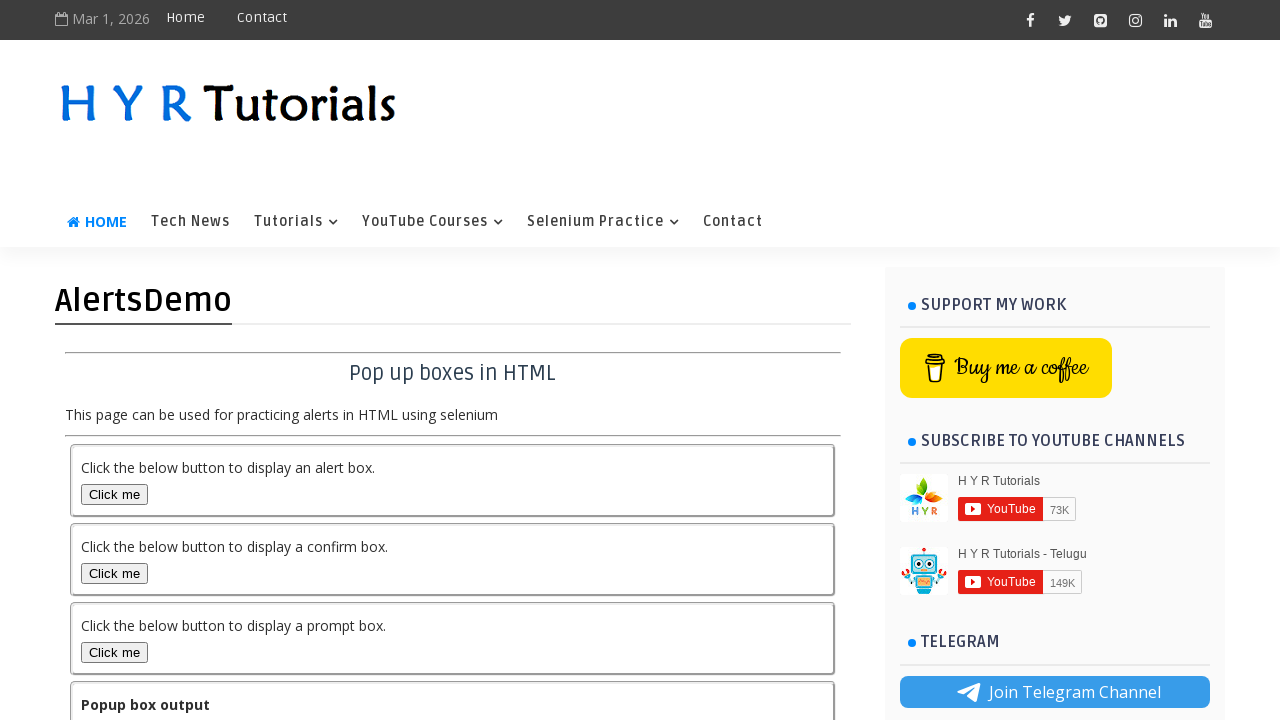

Set up dialog handler to accept prompt with 'Jennifer'
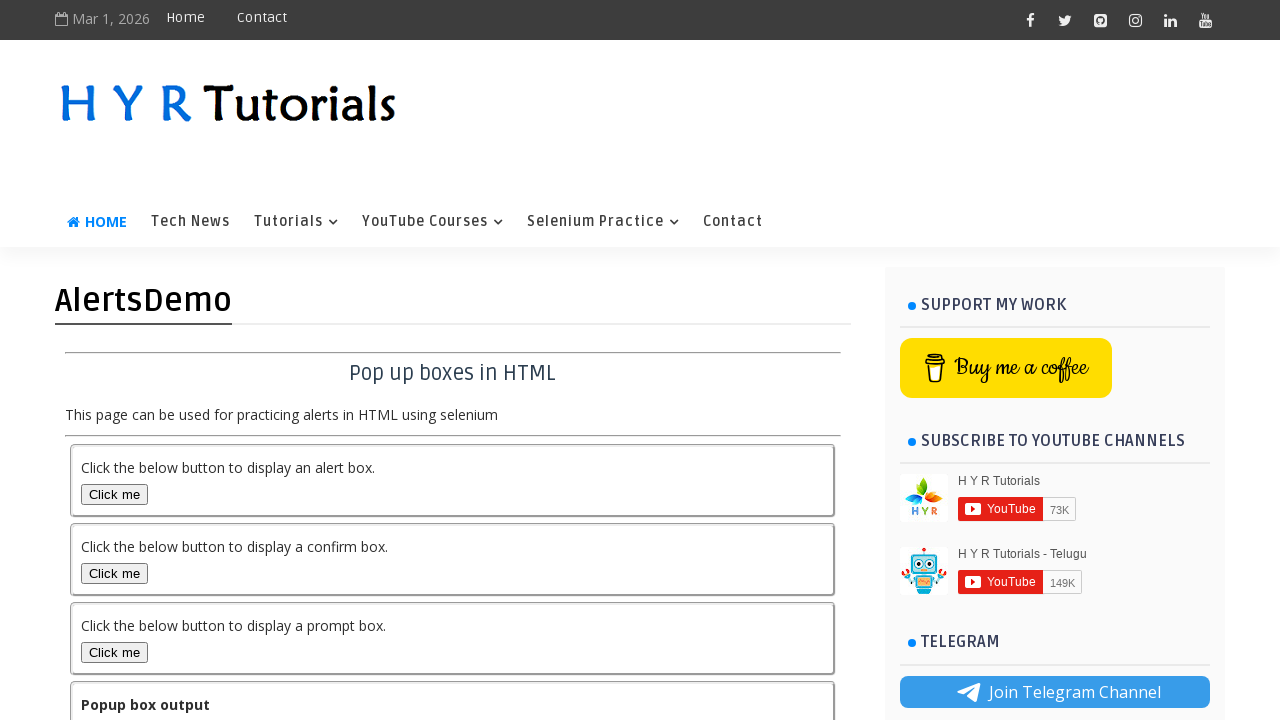

Clicked the Prompt Box button at (114, 652) on #promptBox
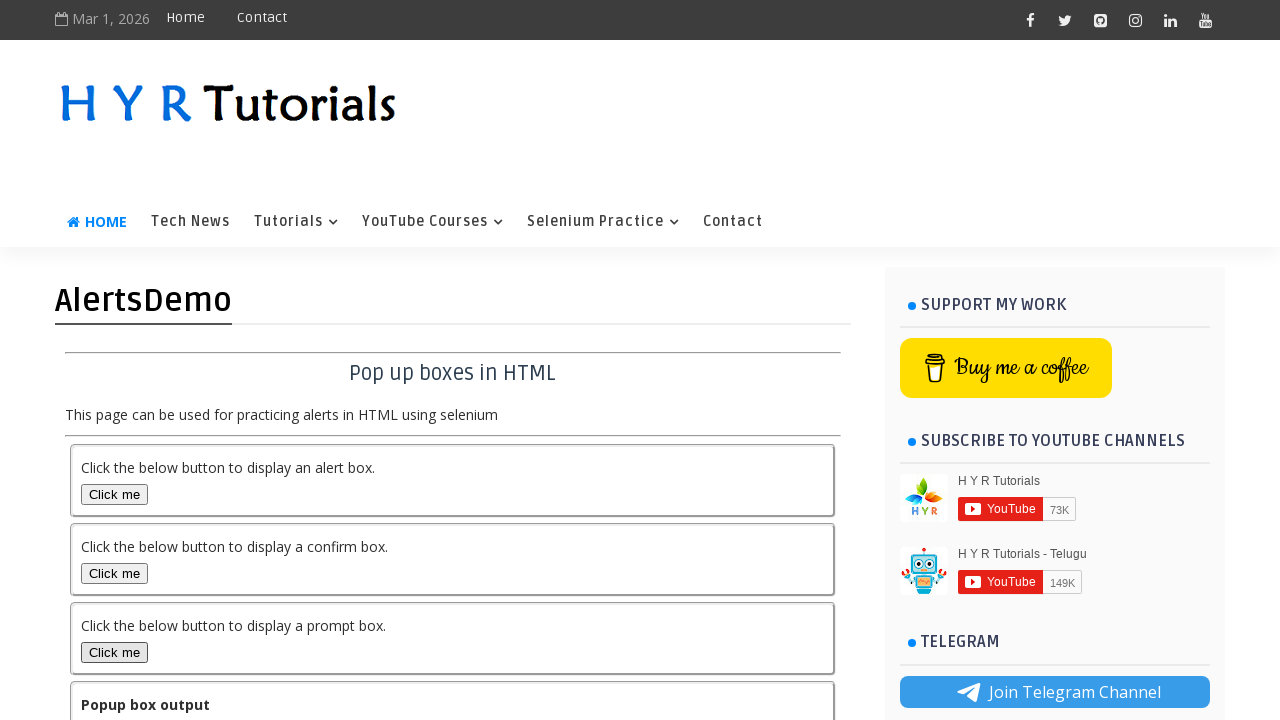

Output element loaded after accepting prompt
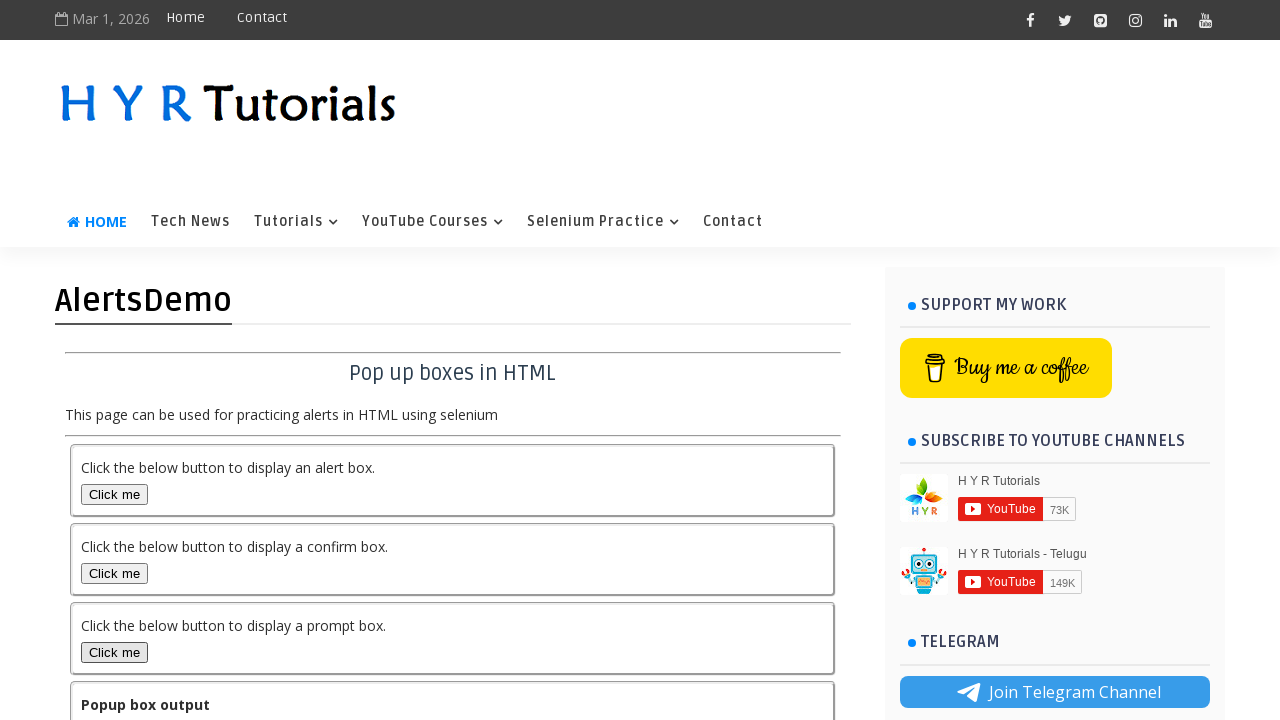

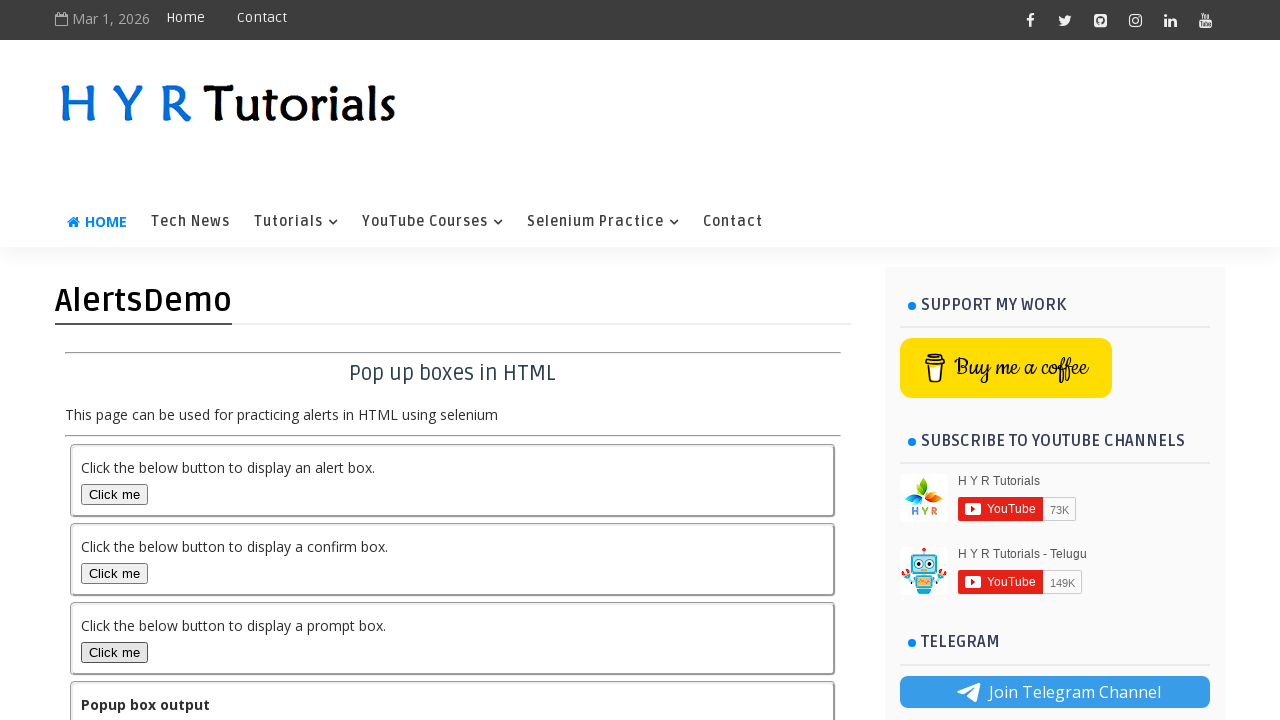